Navigates through a book catalog website, clicks through pagination to view multiple pages, and visits a product detail page to verify the product information is displayed.

Starting URL: http://books.toscrape.com/

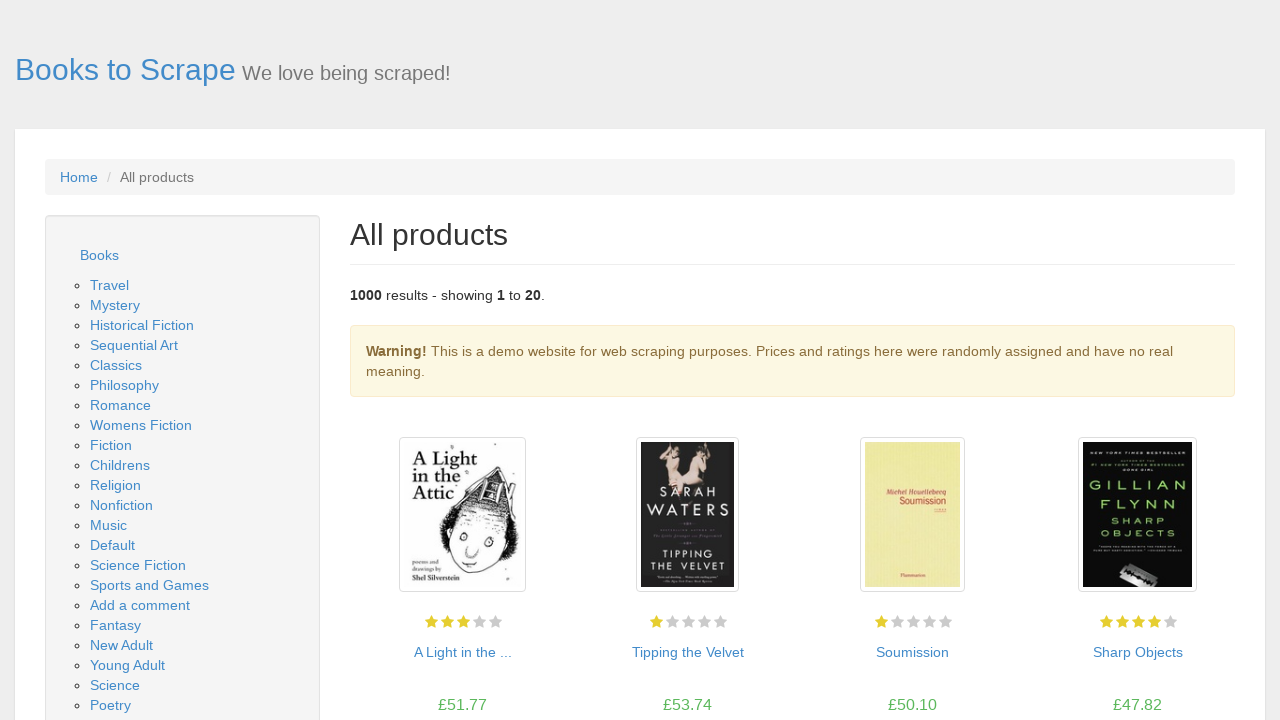

Product listings loaded on initial page
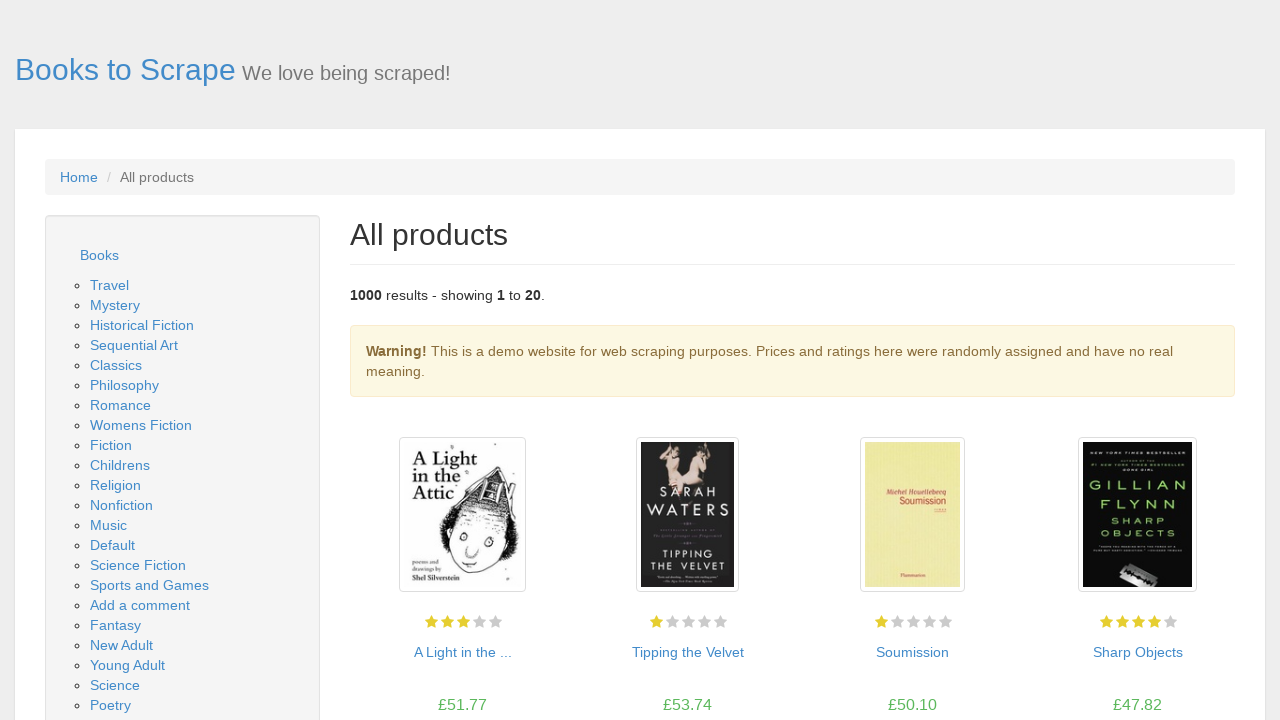

Located next page button
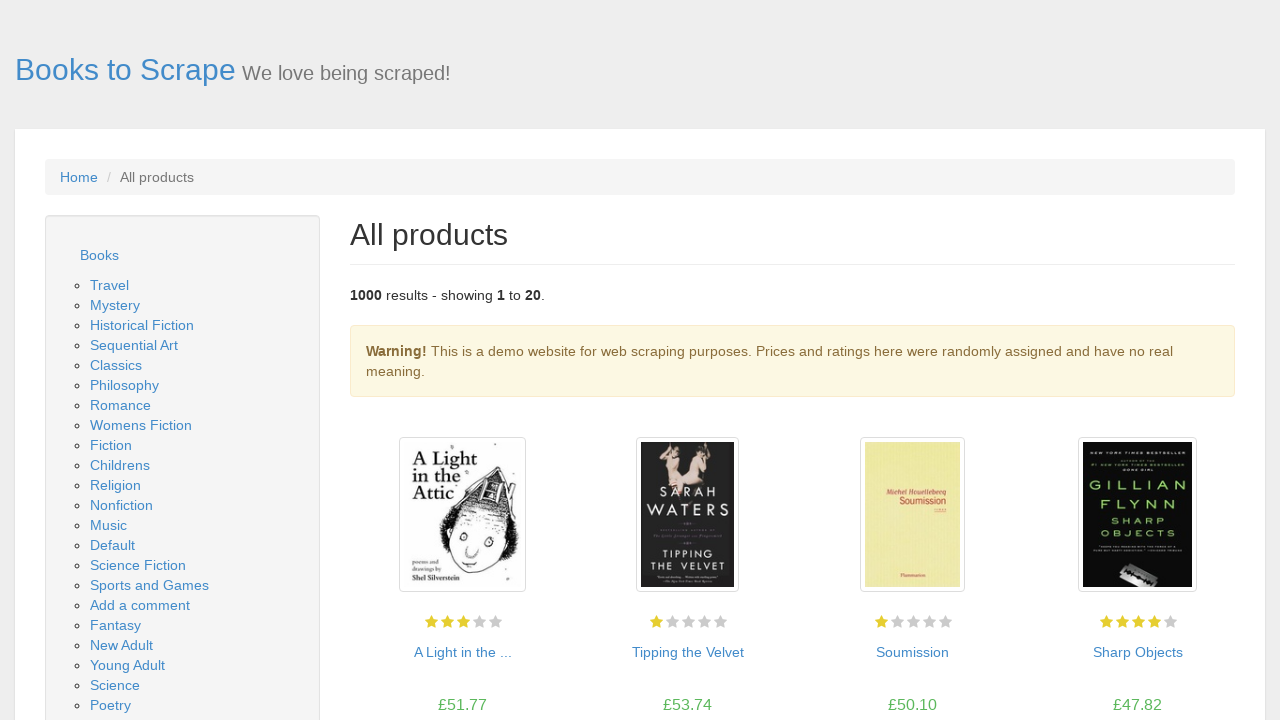

Clicked next page button to navigate to page 2
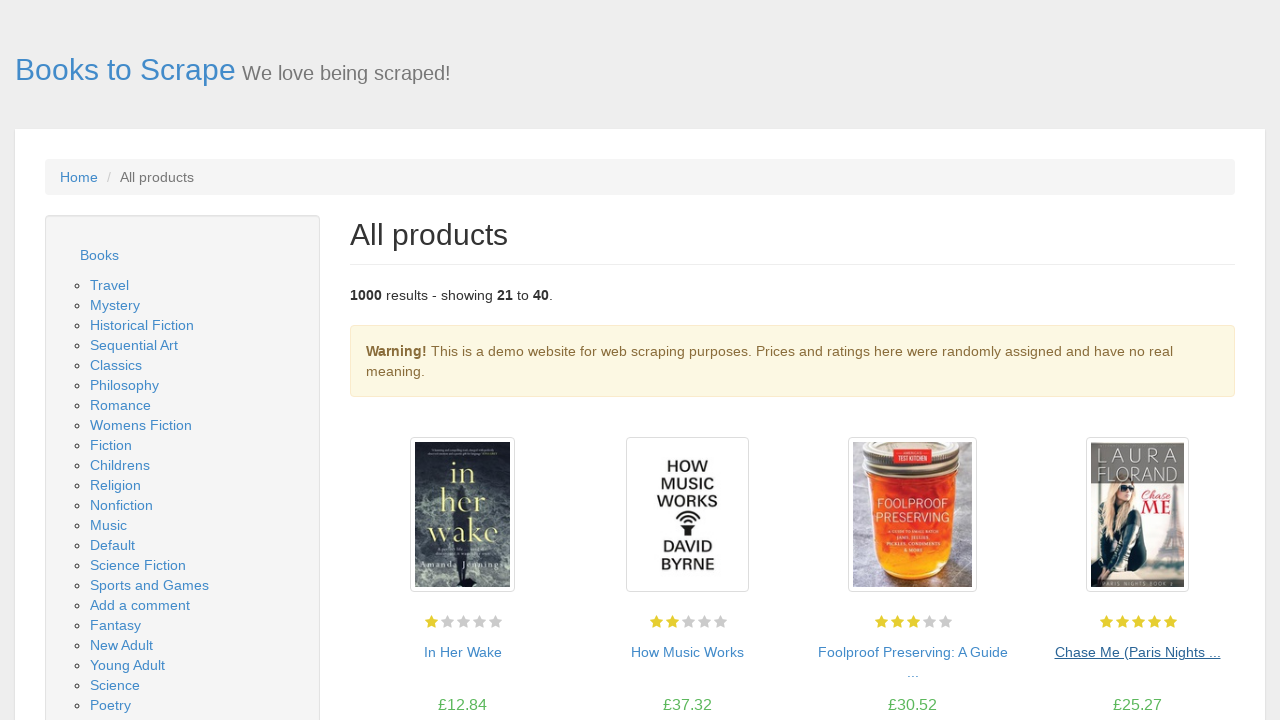

Product listings loaded on page 2
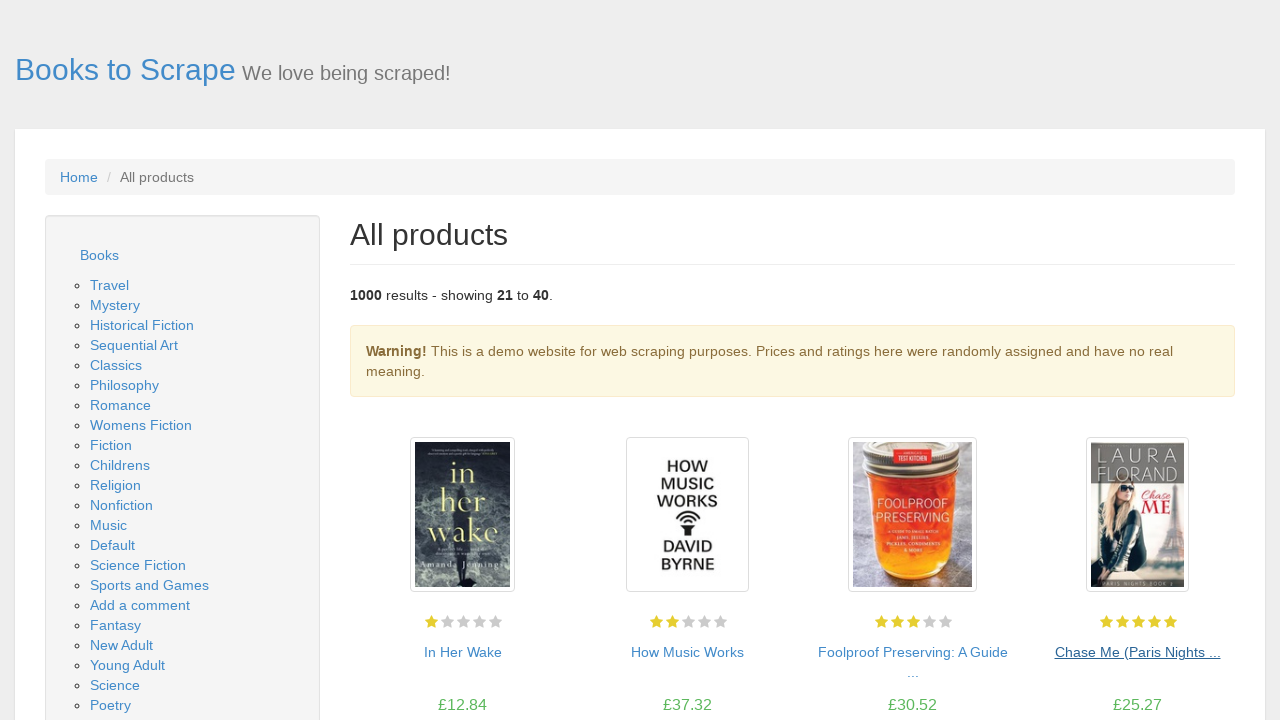

Located first book link on page 2
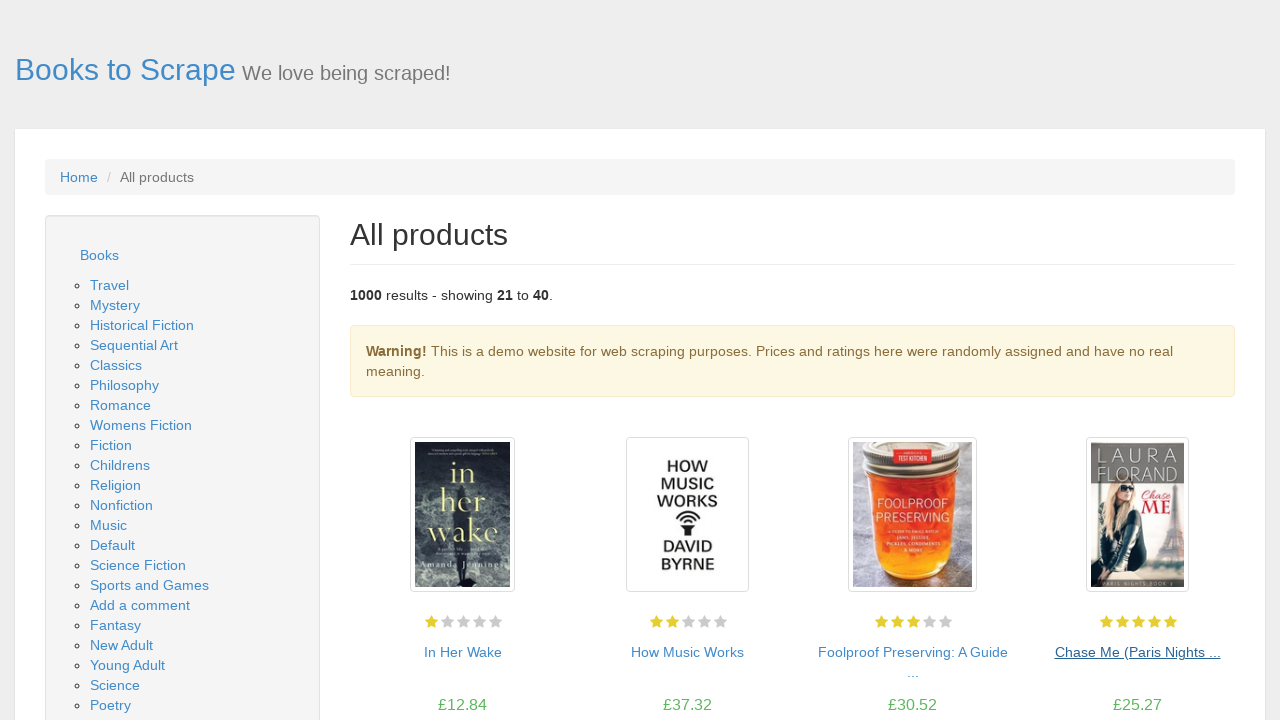

Clicked first book link to view product detail page
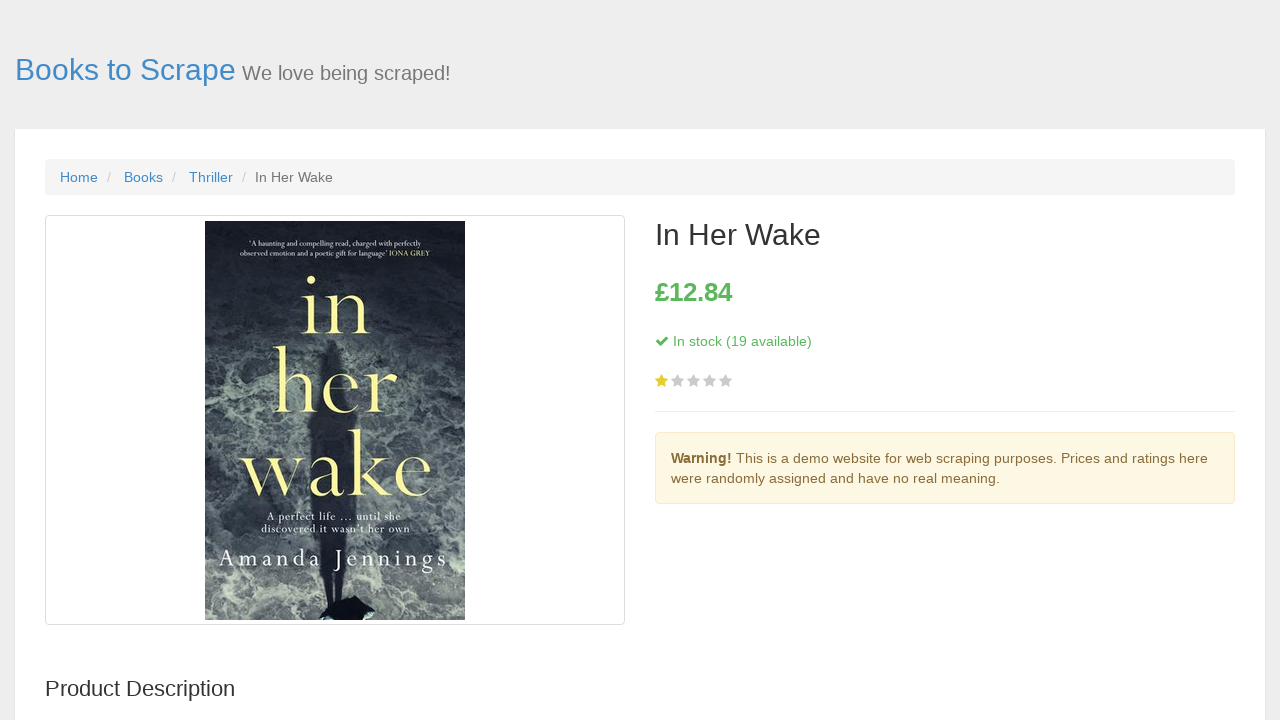

Product detail page loaded with book title visible
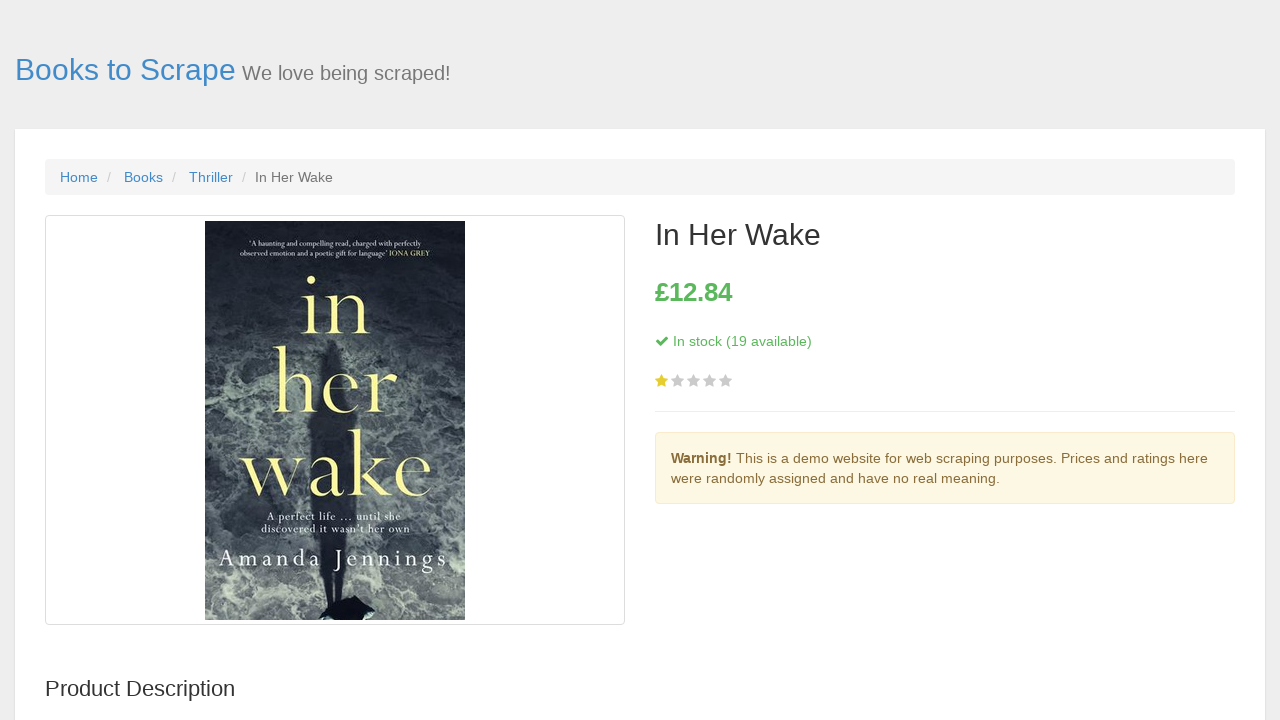

Product information table loaded and verified
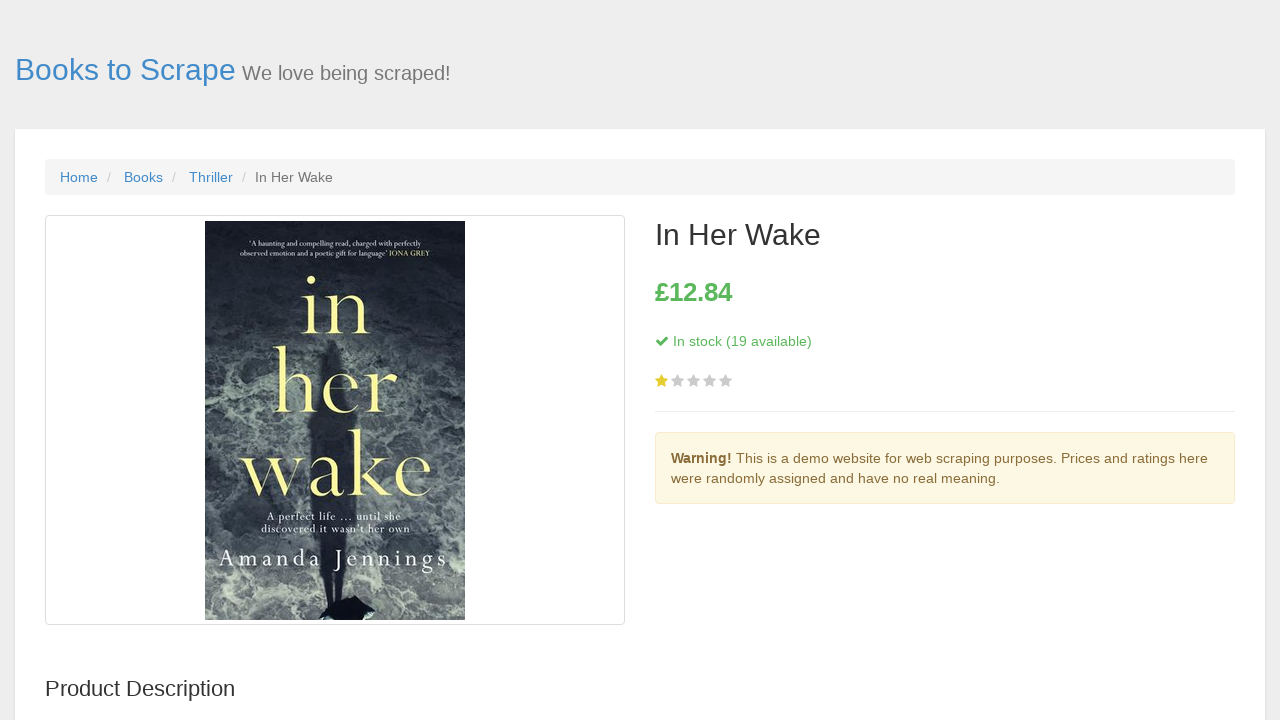

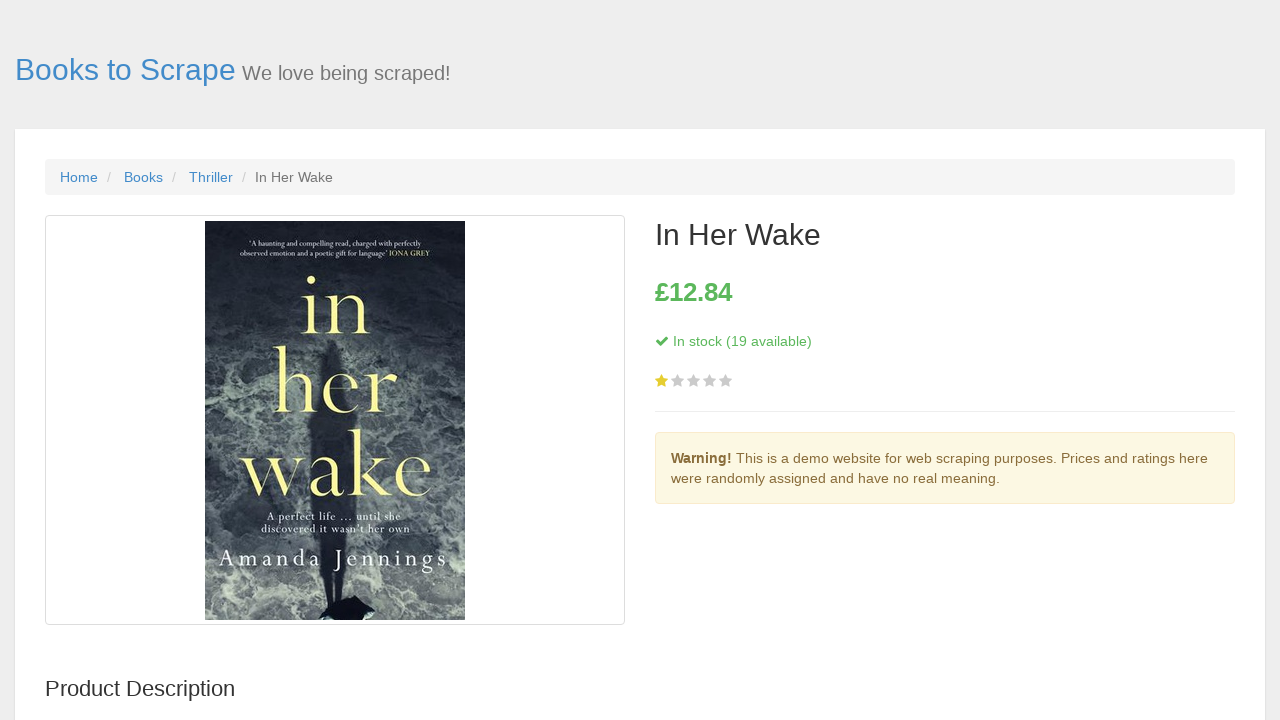